Tests iframe handling by switching to nested iframes and filling a text input field within the inner frame

Starting URL: https://demo.automationtesting.in/Frames.html

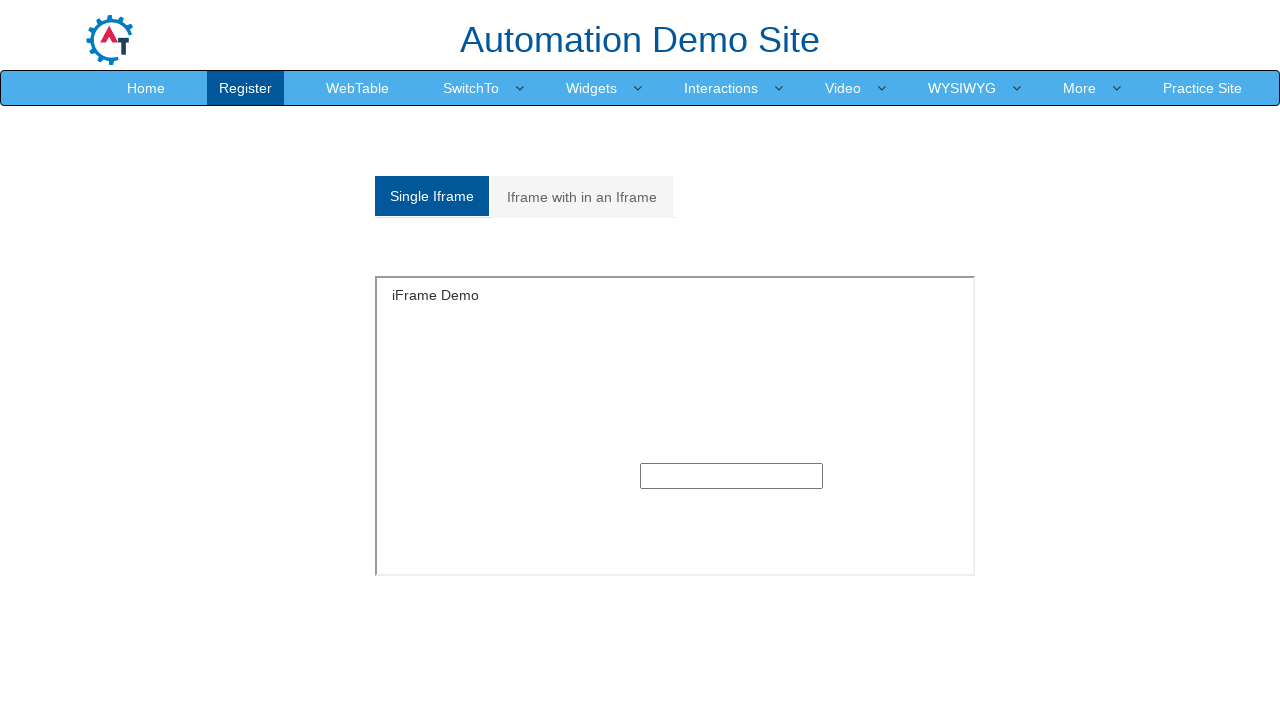

Clicked on the Multiple frames tab at (582, 197) on xpath=//a[@href='#Multiple']
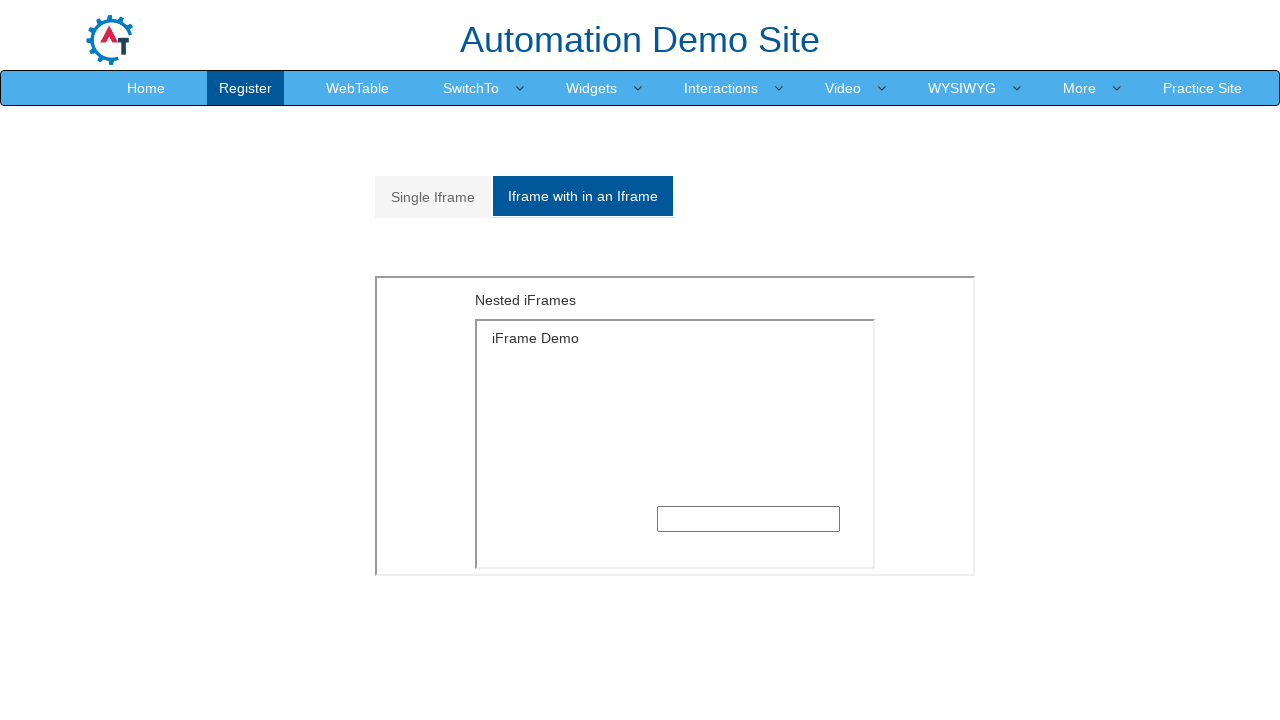

Switched to outer iframe with src='MultipleFrames.html'
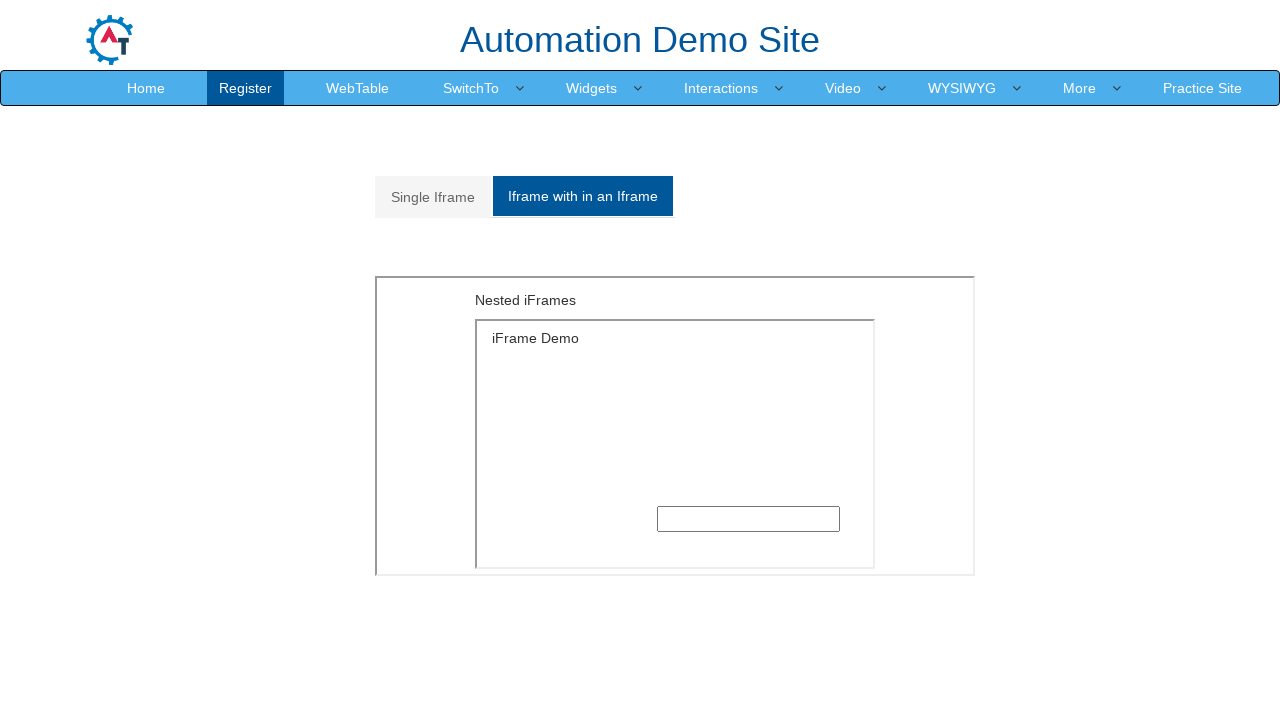

Switched to inner nested iframe
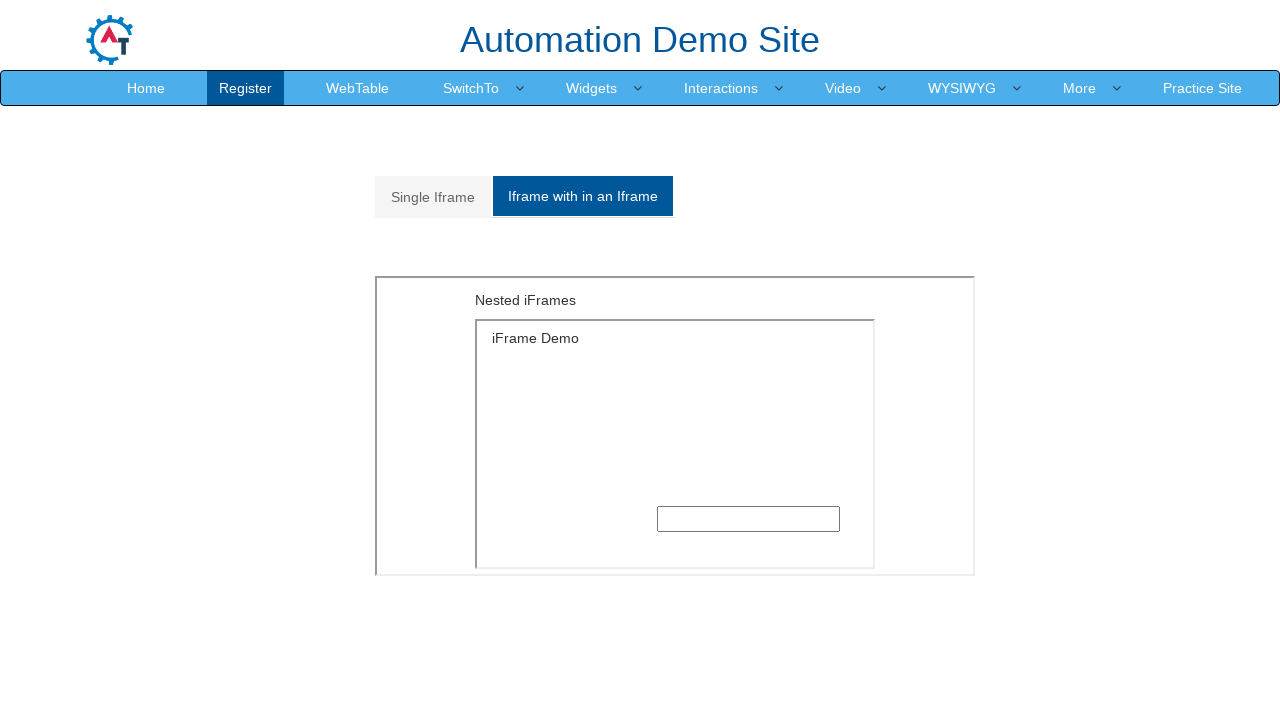

Filled text input field in nested iframe with 'bharathi' on xpath=//iframe[@src='MultipleFrames.html'] >> internal:control=enter-frame >> xp
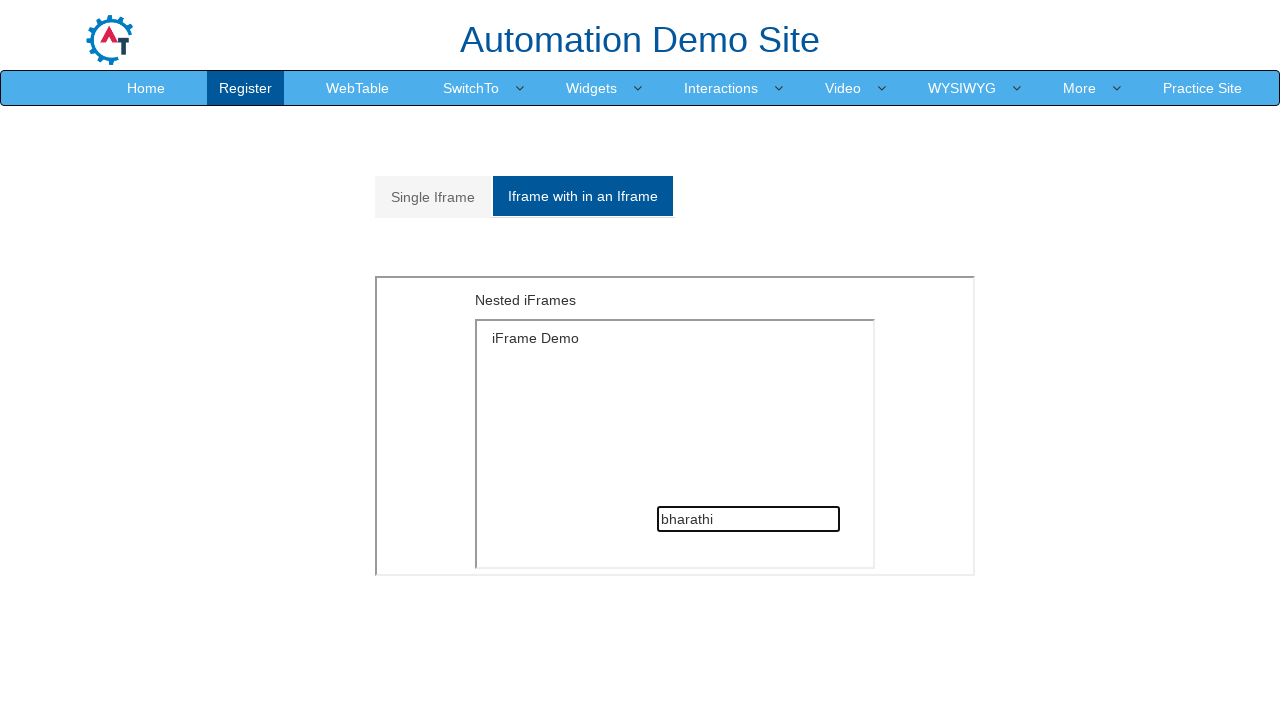

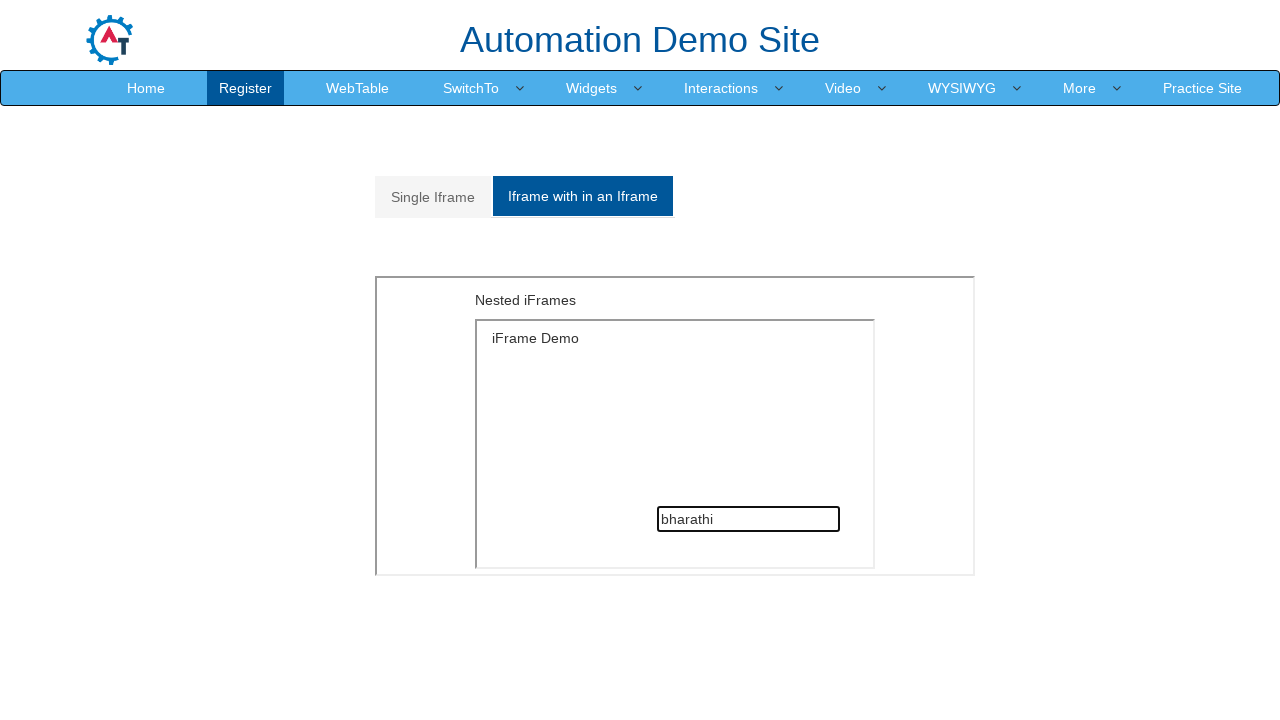